Tests that new todo items are appended to the bottom of the list and counter displays correctly

Starting URL: https://demo.playwright.dev/todomvc

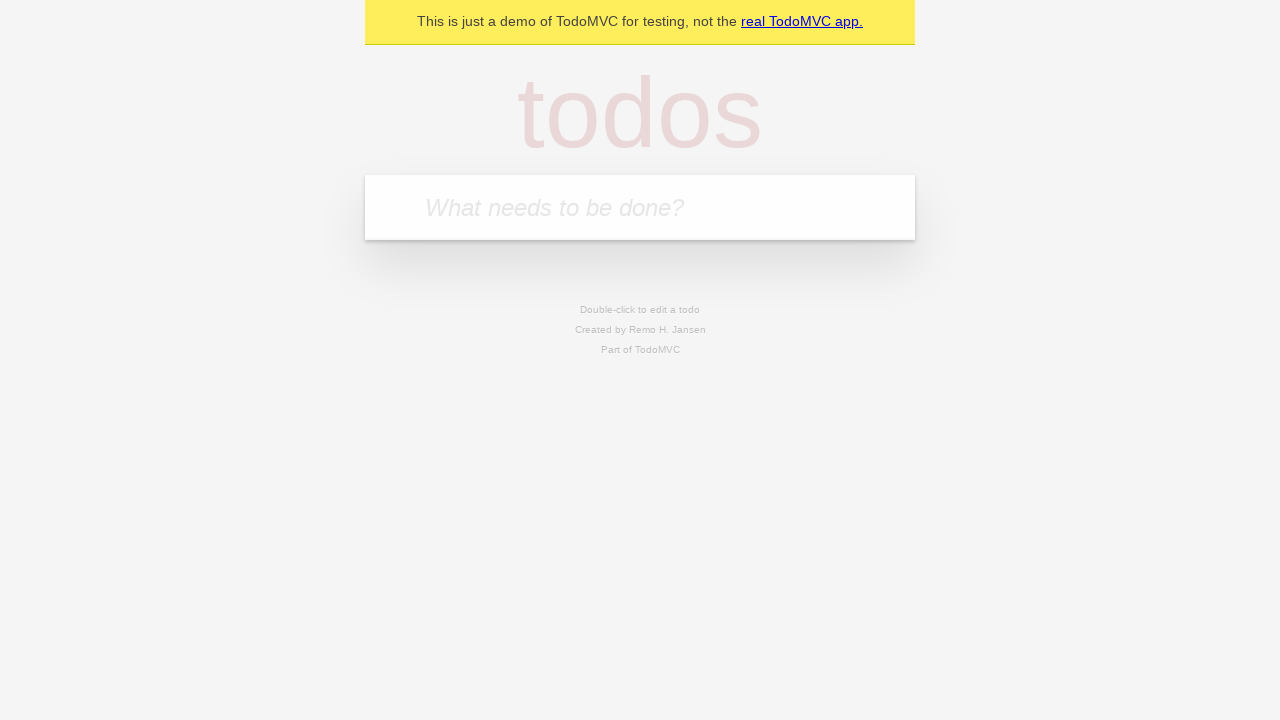

Filled todo input with 'buy some cheese' on internal:attr=[placeholder="What needs to be done?"i]
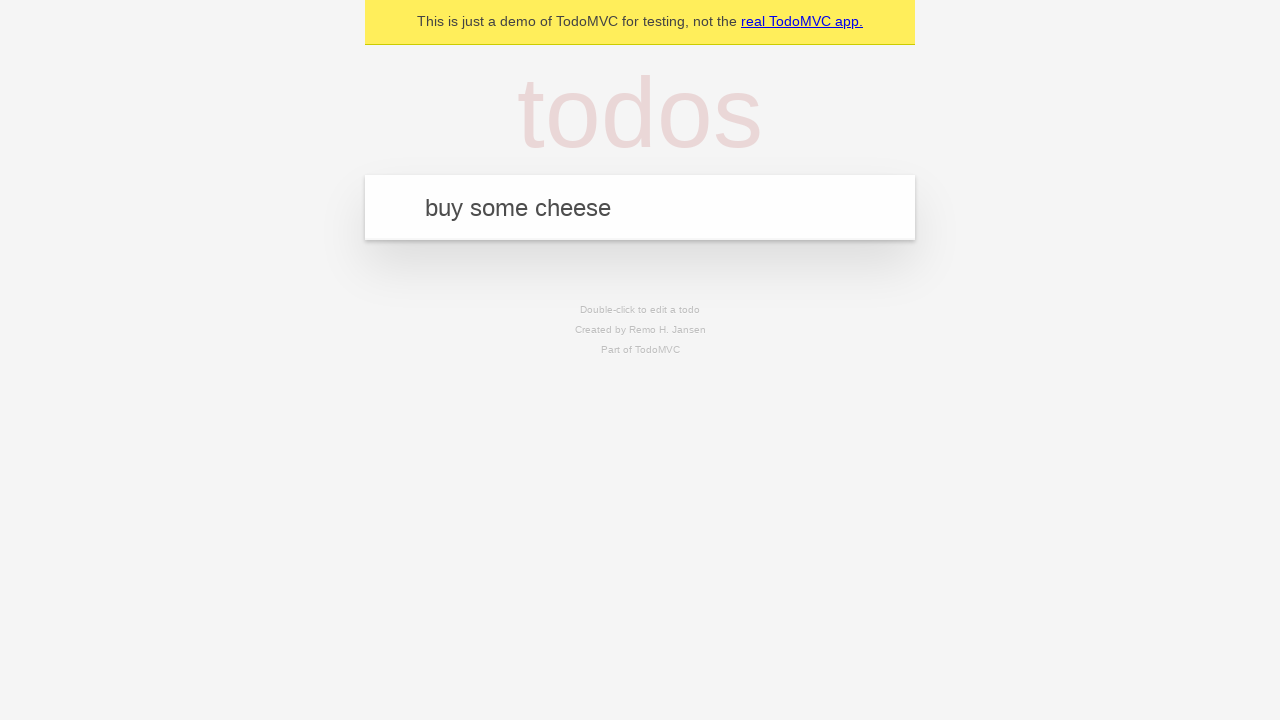

Pressed Enter to add first todo item on internal:attr=[placeholder="What needs to be done?"i]
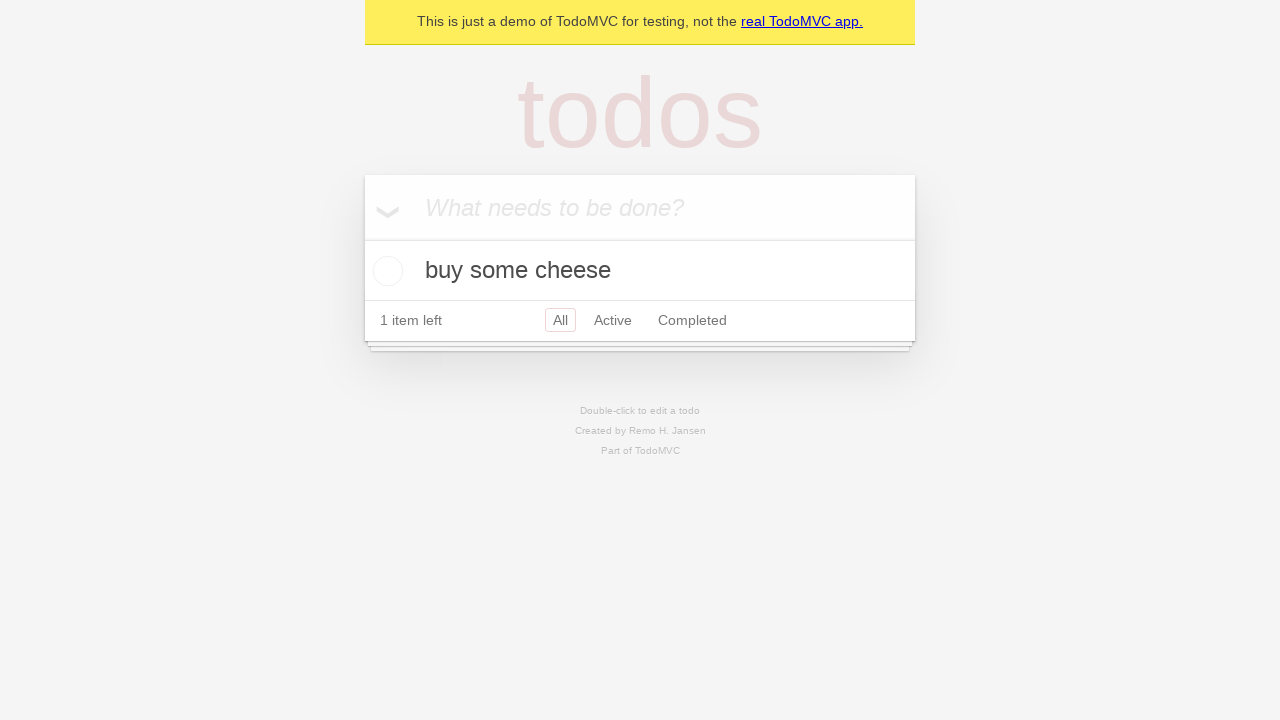

Filled todo input with 'feed the cat' on internal:attr=[placeholder="What needs to be done?"i]
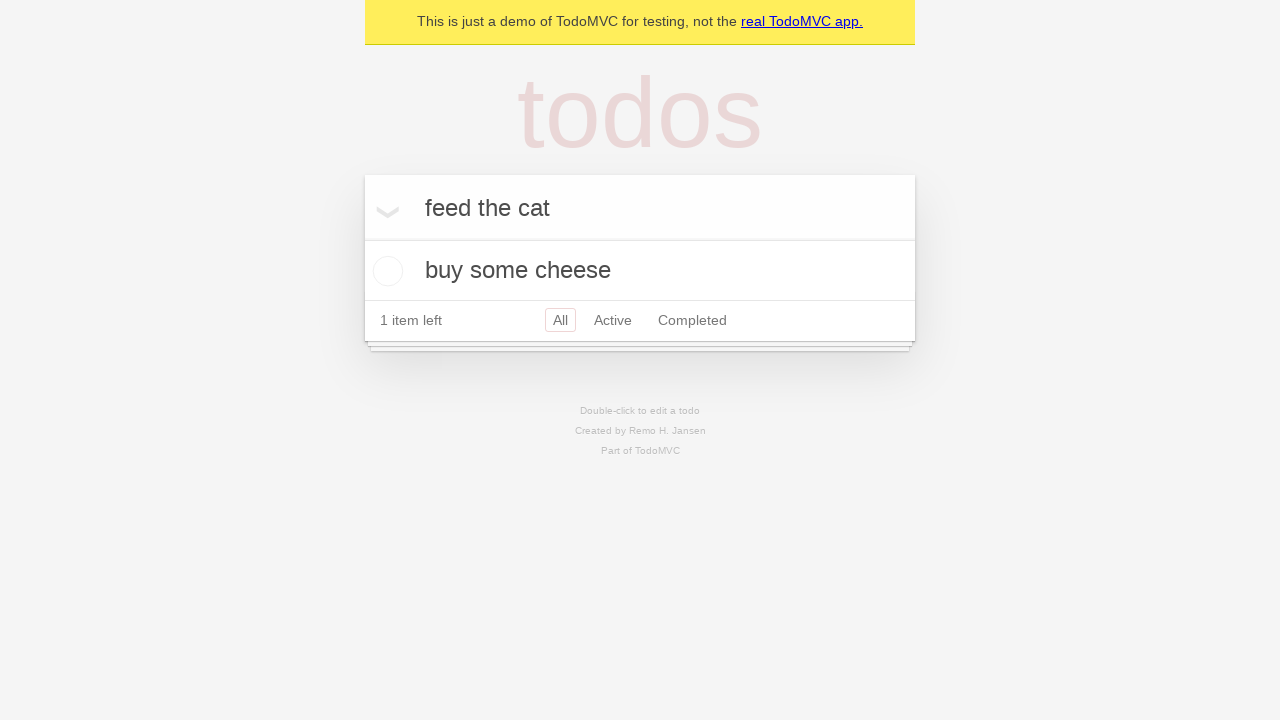

Pressed Enter to add second todo item on internal:attr=[placeholder="What needs to be done?"i]
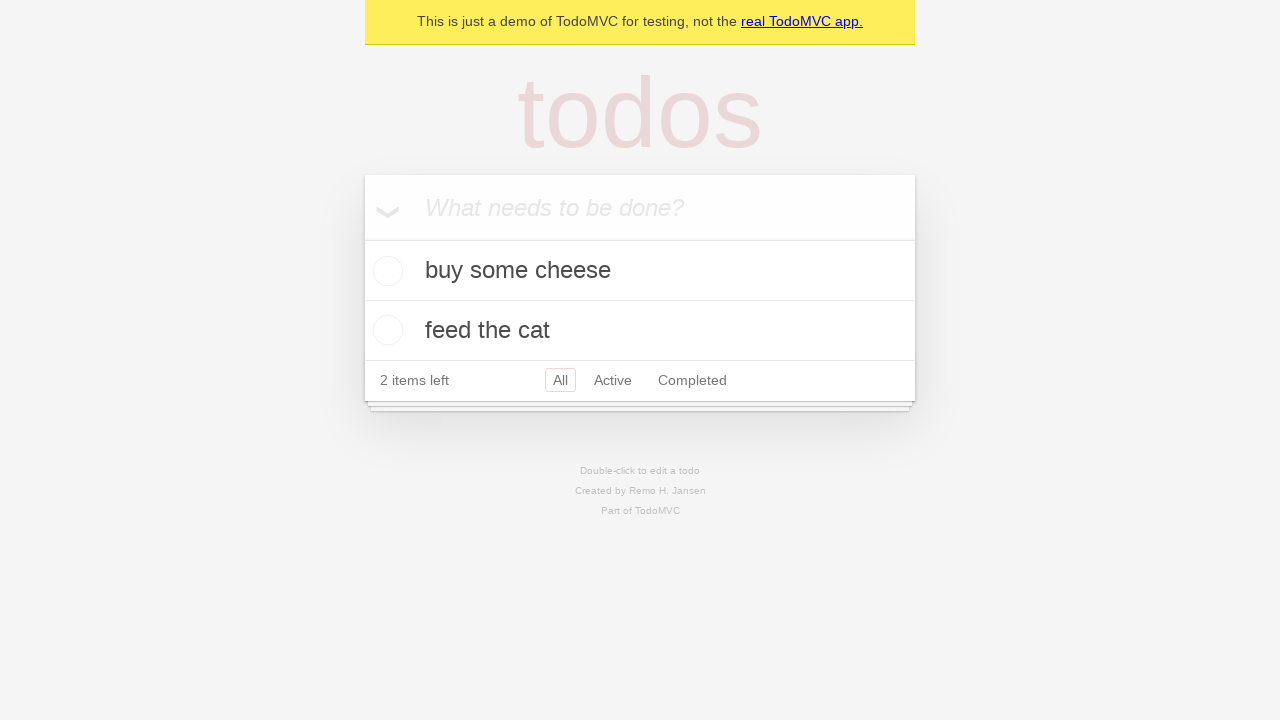

Filled todo input with 'book a doctors appointment' on internal:attr=[placeholder="What needs to be done?"i]
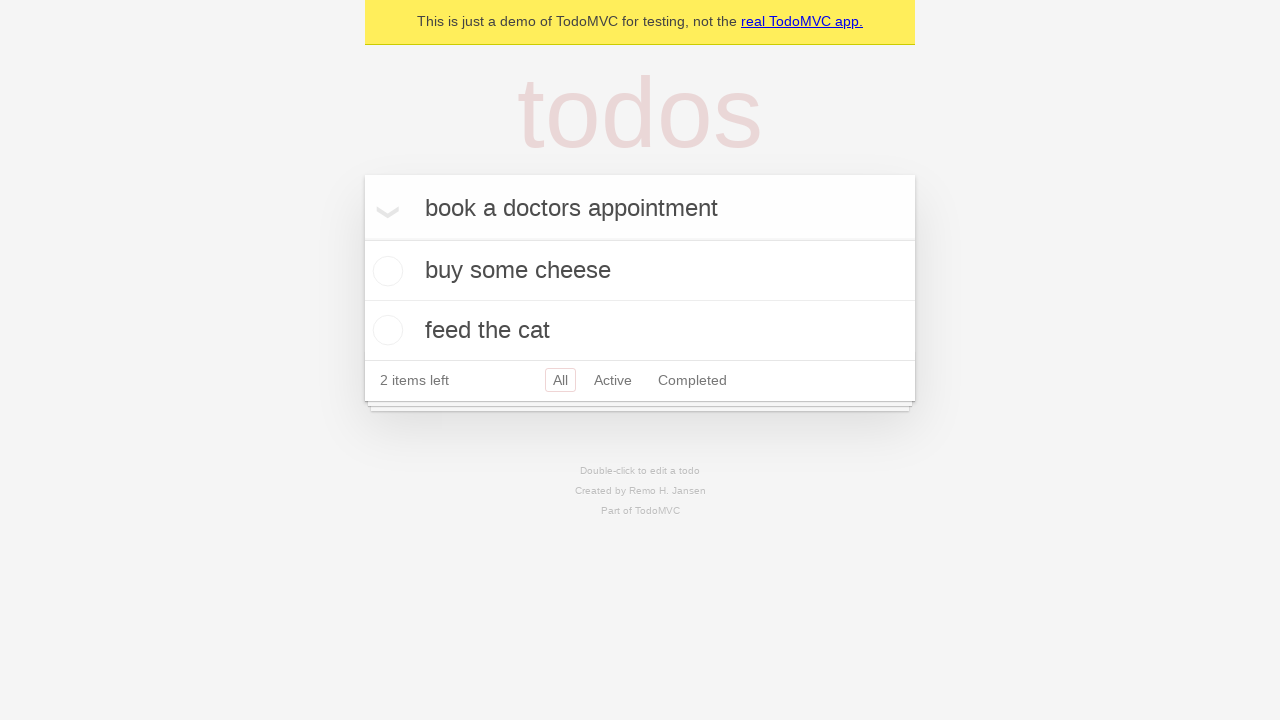

Pressed Enter to add third todo item on internal:attr=[placeholder="What needs to be done?"i]
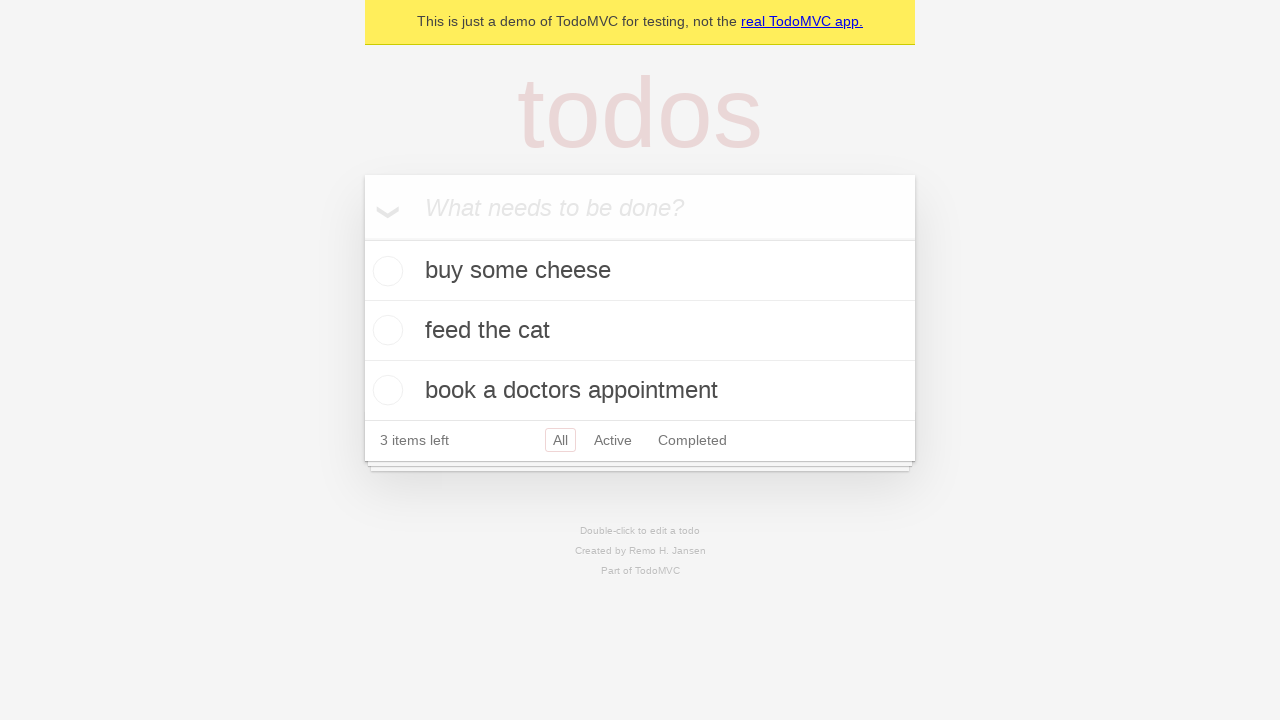

Verified that all 3 todo items were added and counter displays '3 items left'
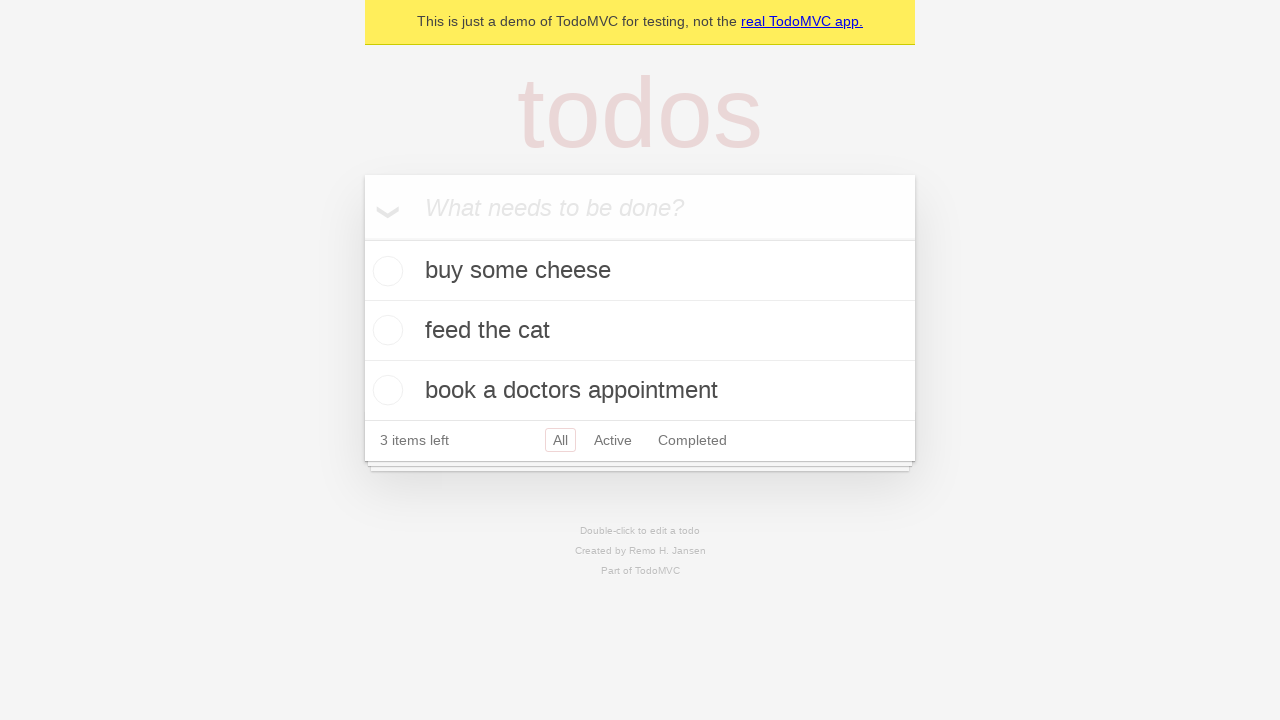

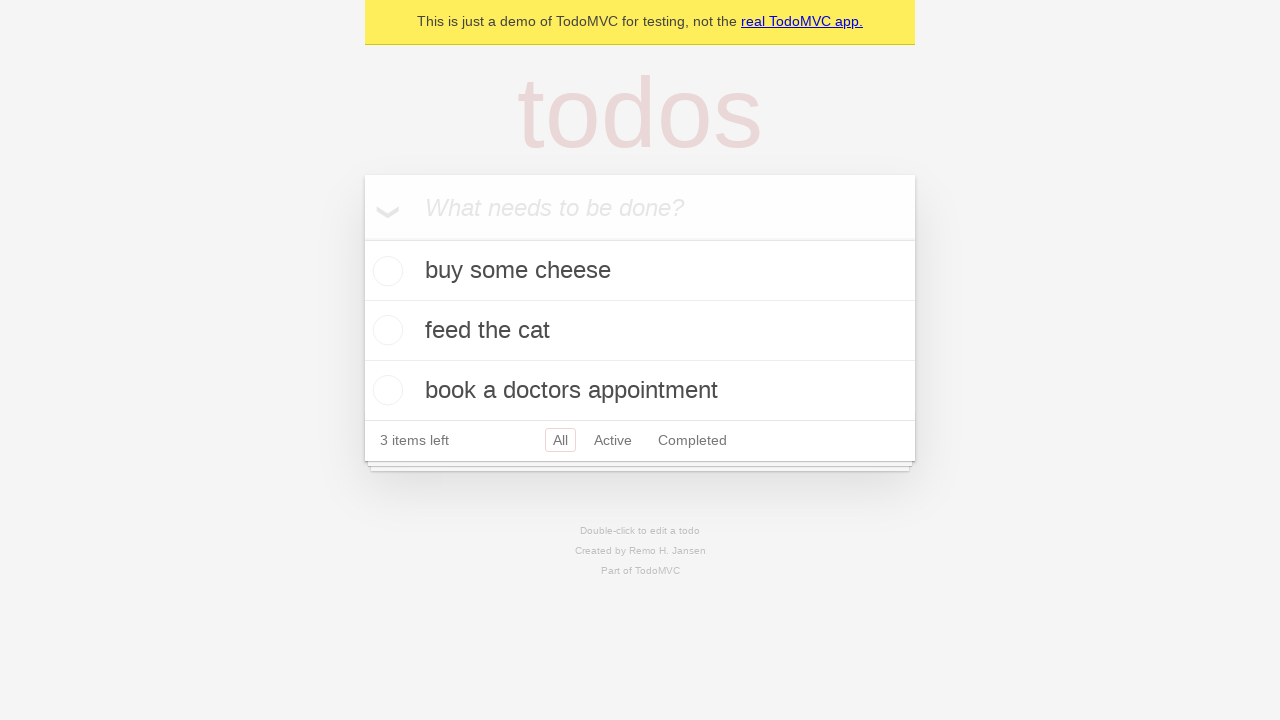